Tests the Now button in time picker to verify it sets the current time

Starting URL: https://test-with-me-app.vercel.app/learning/web-elements/elements/date-time

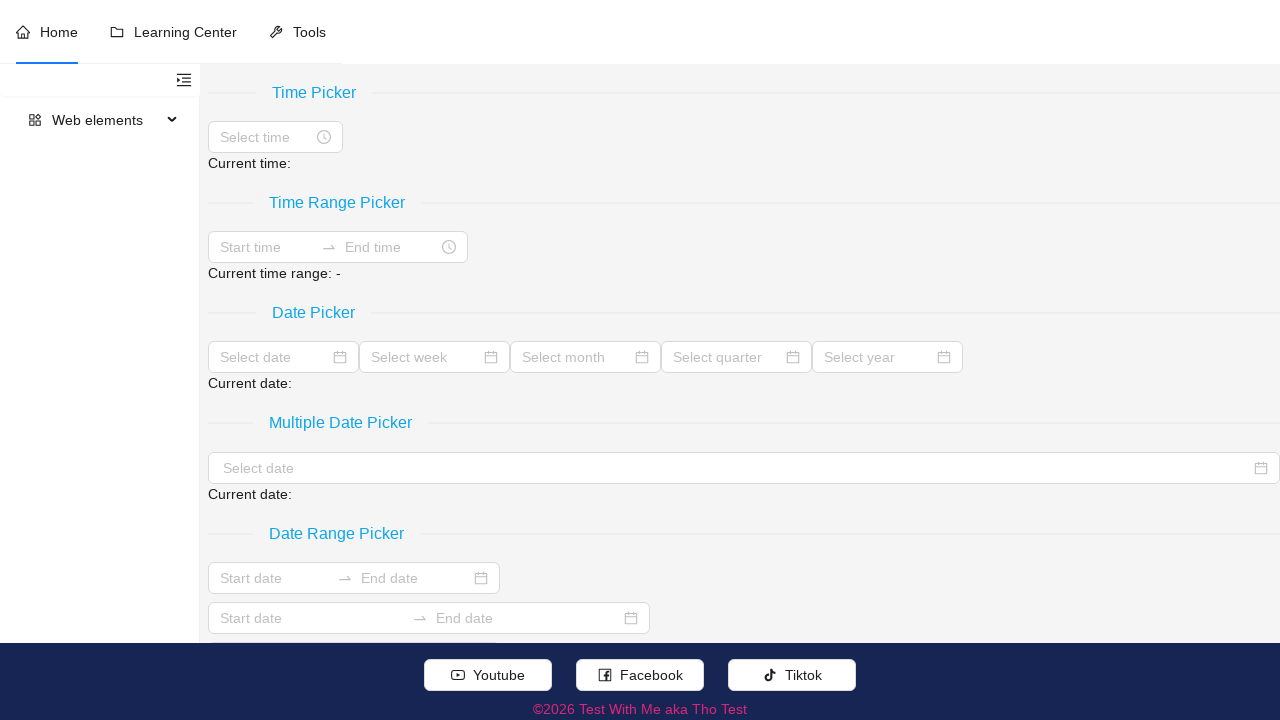

Navigated to date-time picker test page
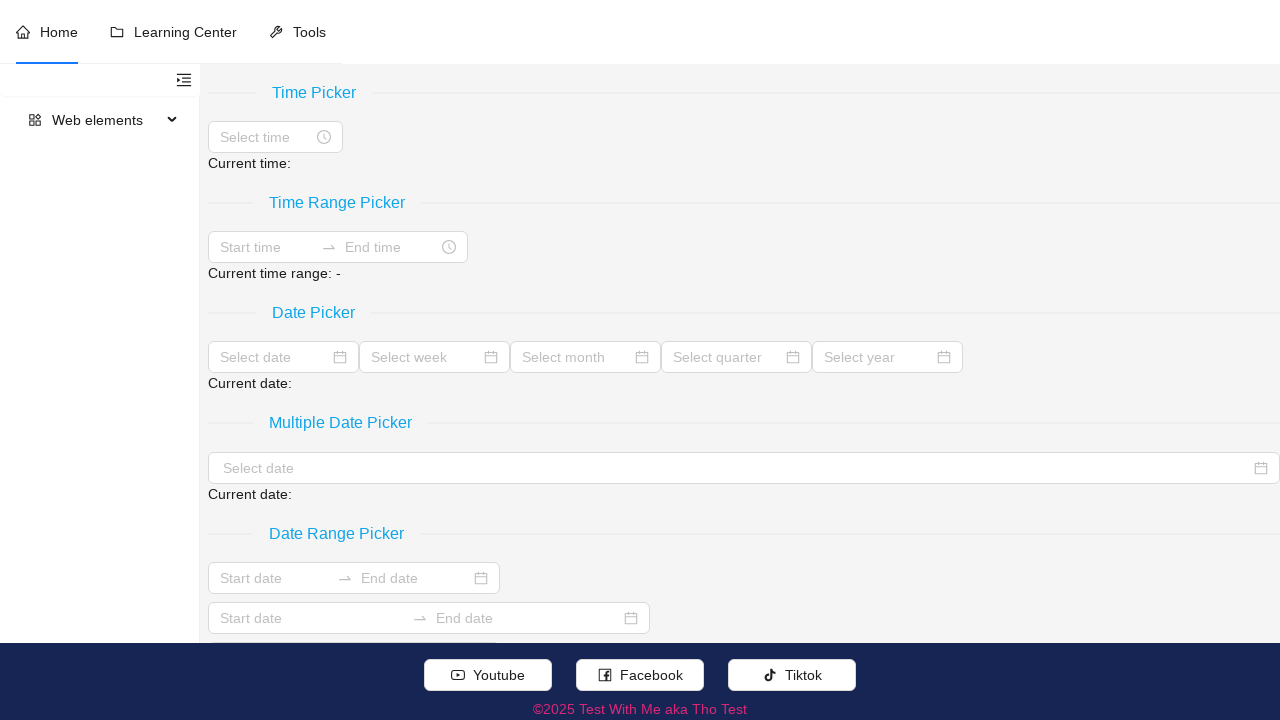

Clicked on time picker input field at (266, 137) on xpath=//input[@placeholder='Select time']
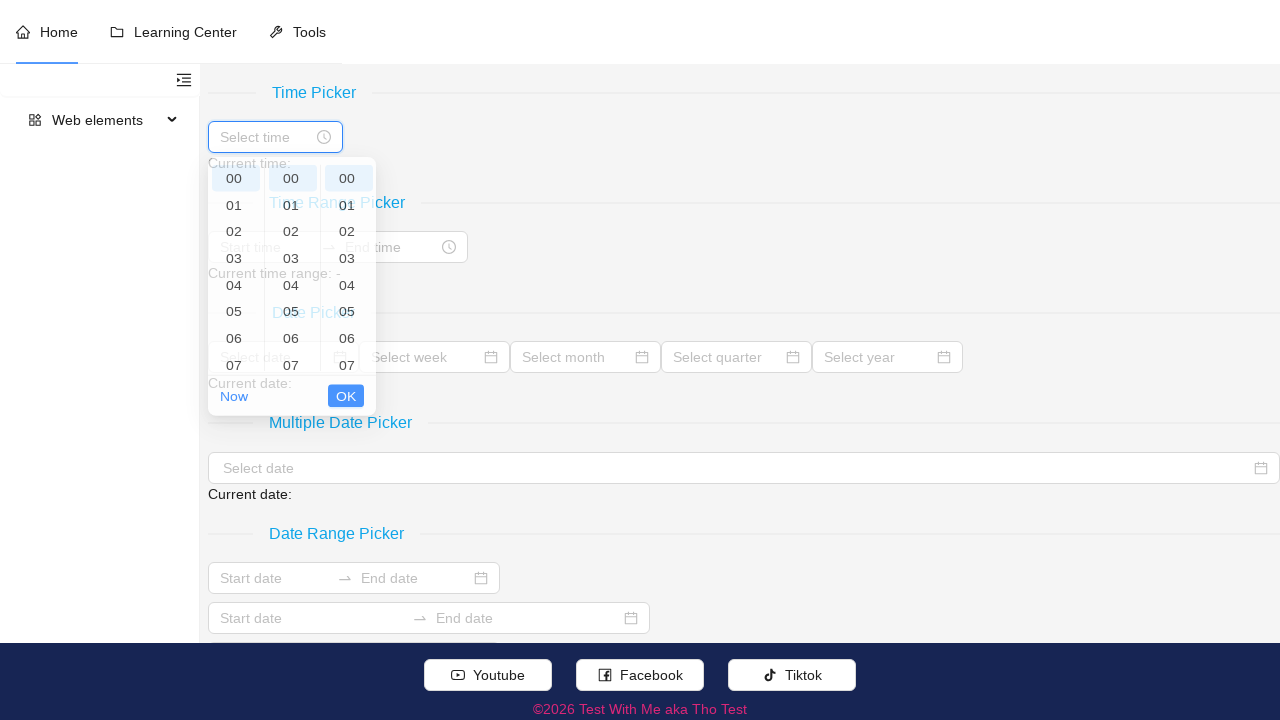

Clicked Now button in time picker at (234, 407) on xpath=//a[normalize-space(text())='Now']
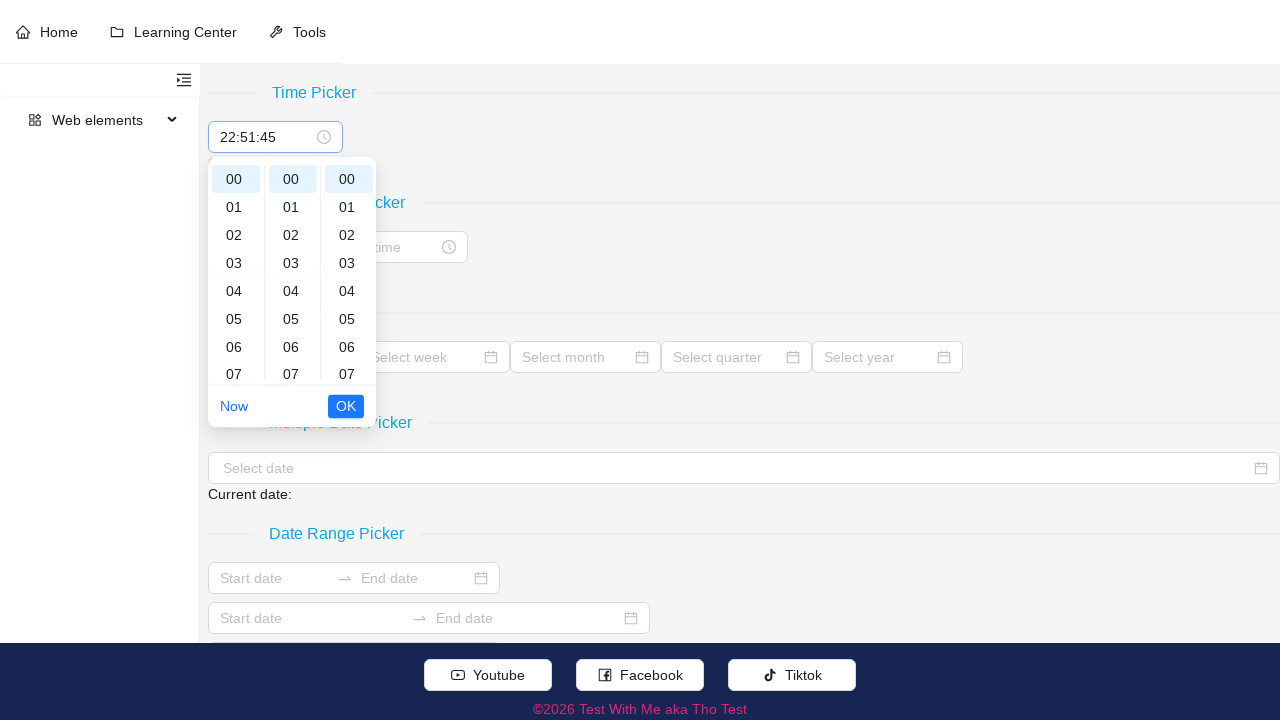

Current time was set and result displayed
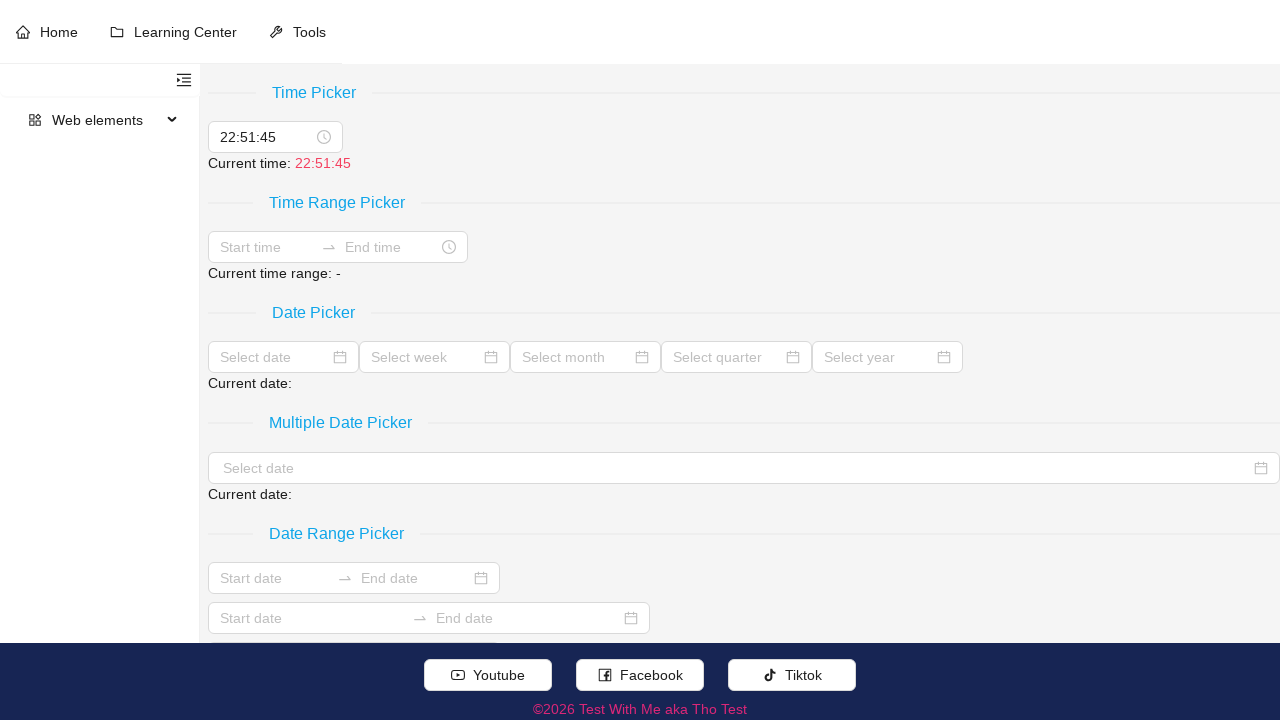

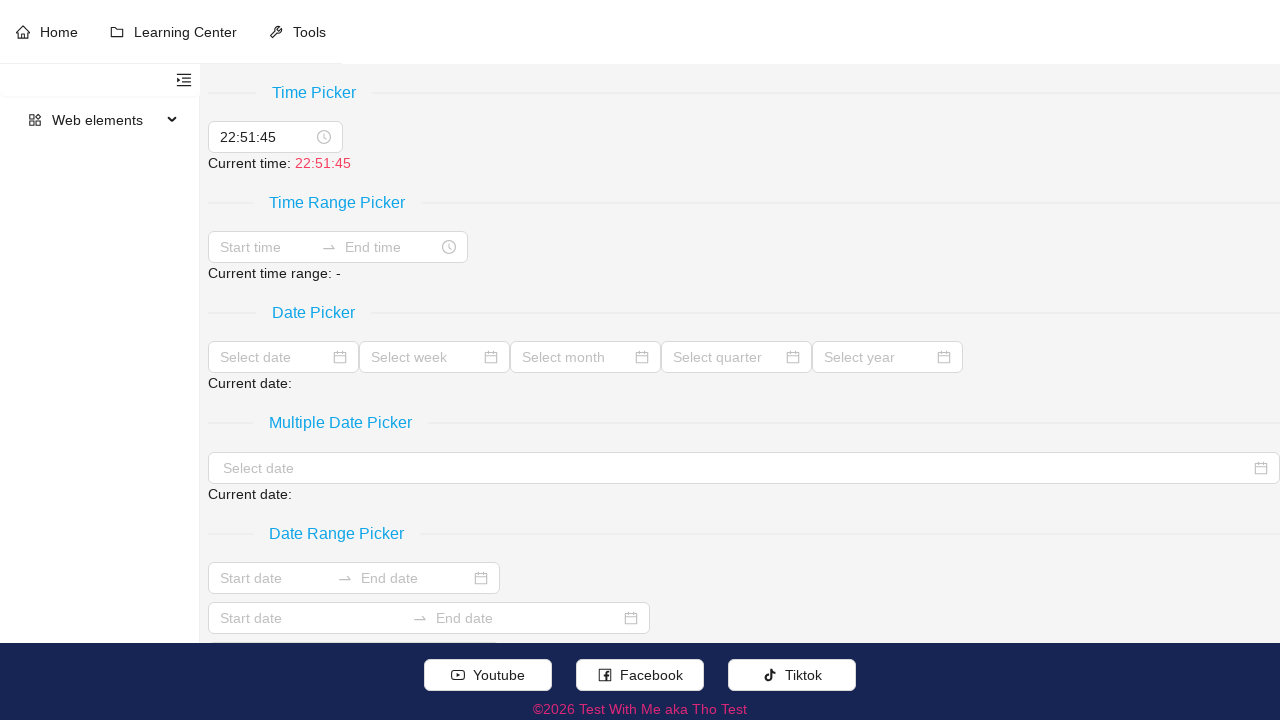